Tests the add/remove elements functionality by navigating to the page, clicking the add element button, and locating the newly created element

Starting URL: https://the-internet.herokuapp.com/

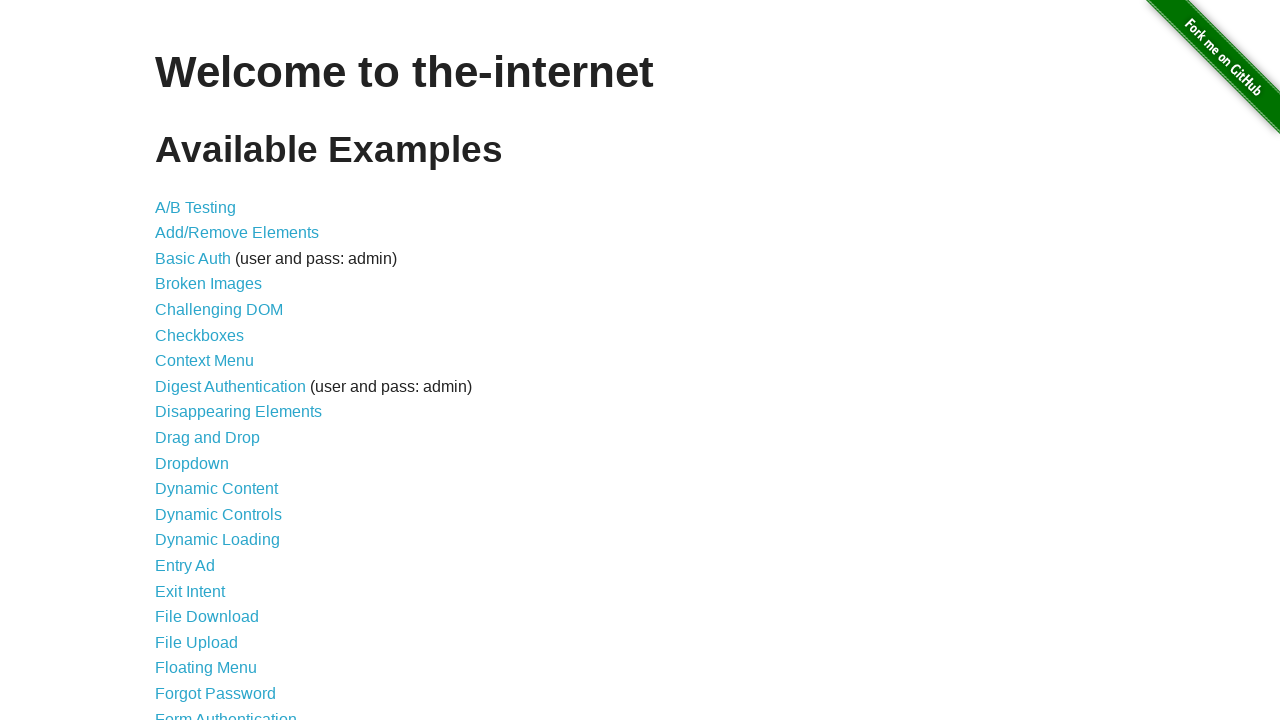

Clicked on 'Add/Remove Elements' link to navigate to the page at (237, 233) on text=Add/Remove Elements
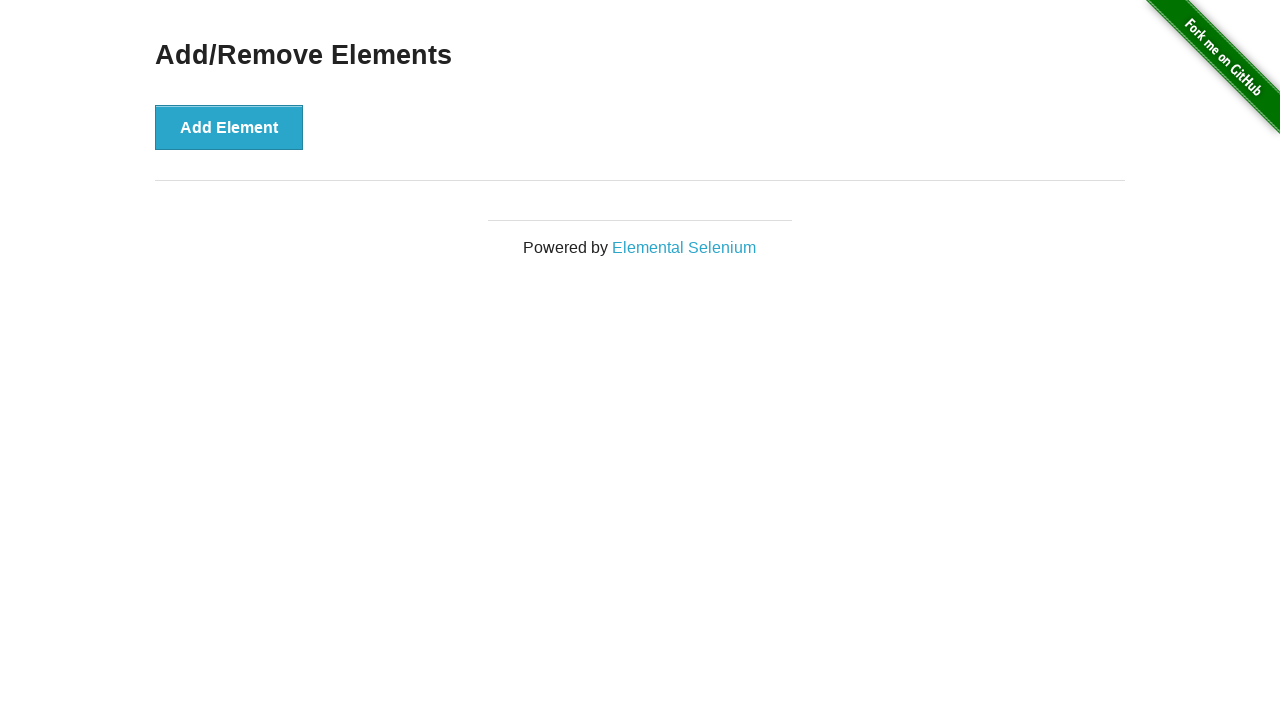

Clicked the 'Add element' button to create a new element at (229, 127) on xpath=//*[@id='content']/div/button
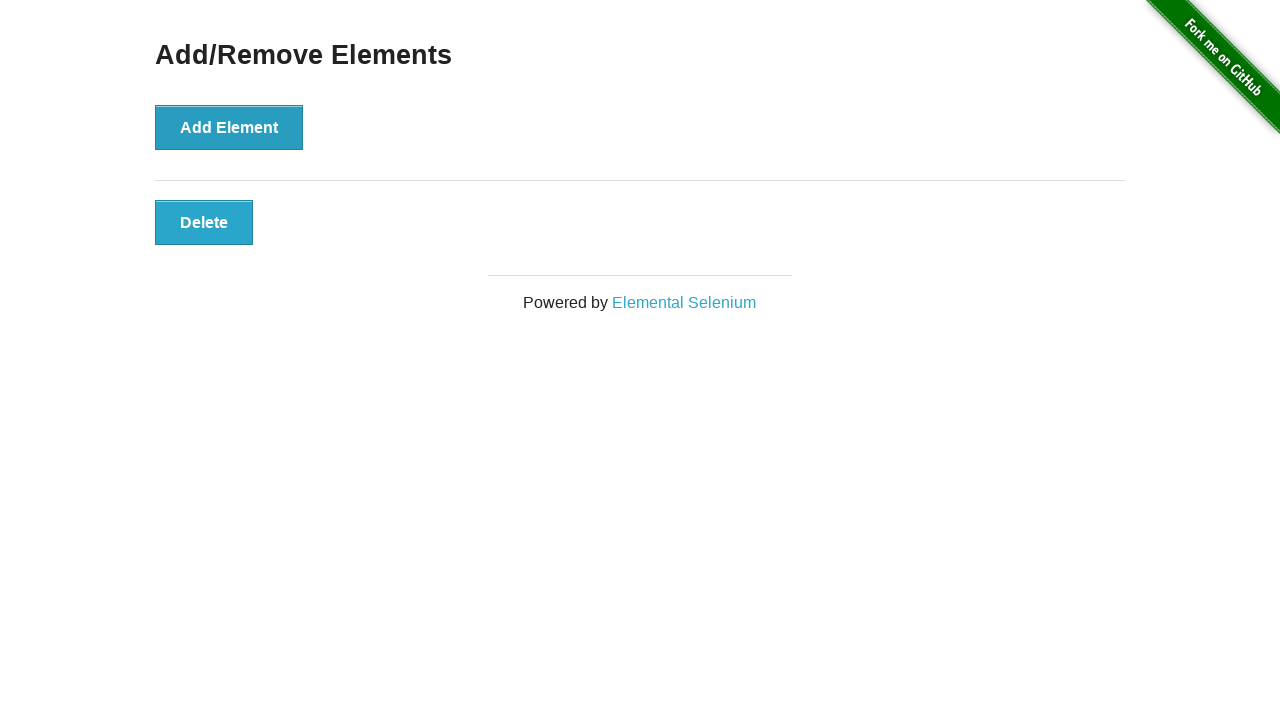

Verified that the newly created element was added to the page
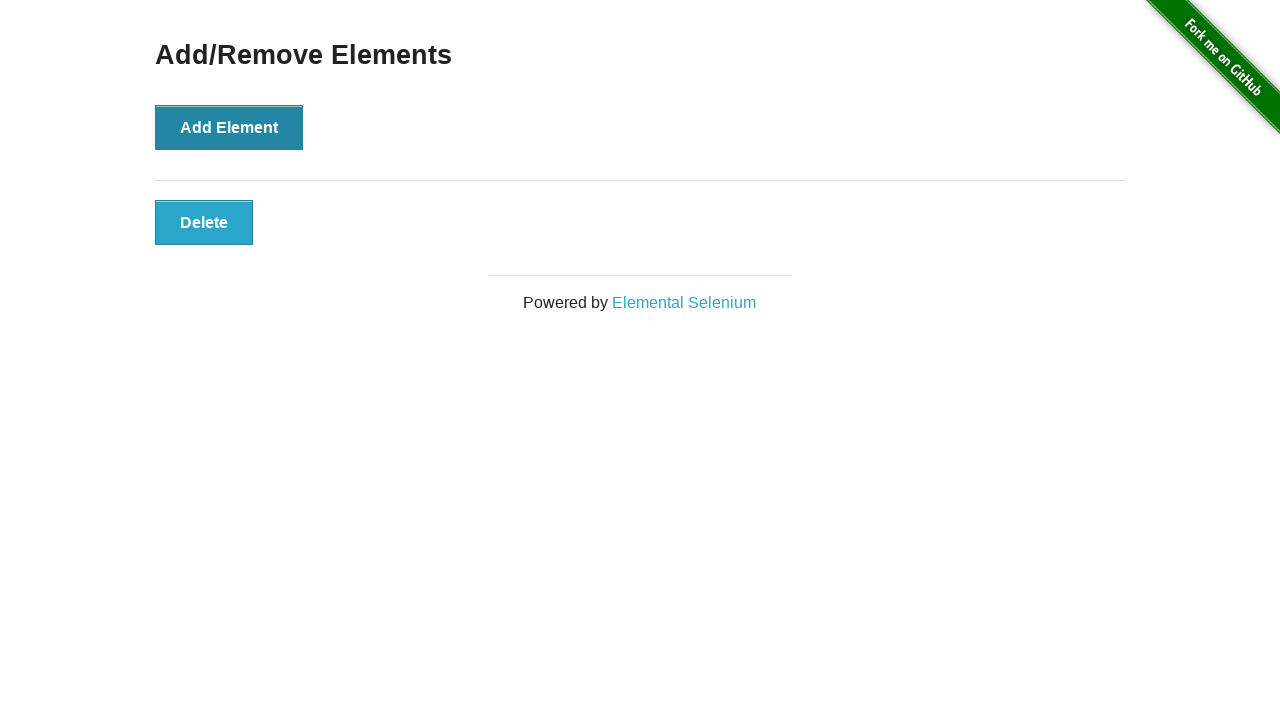

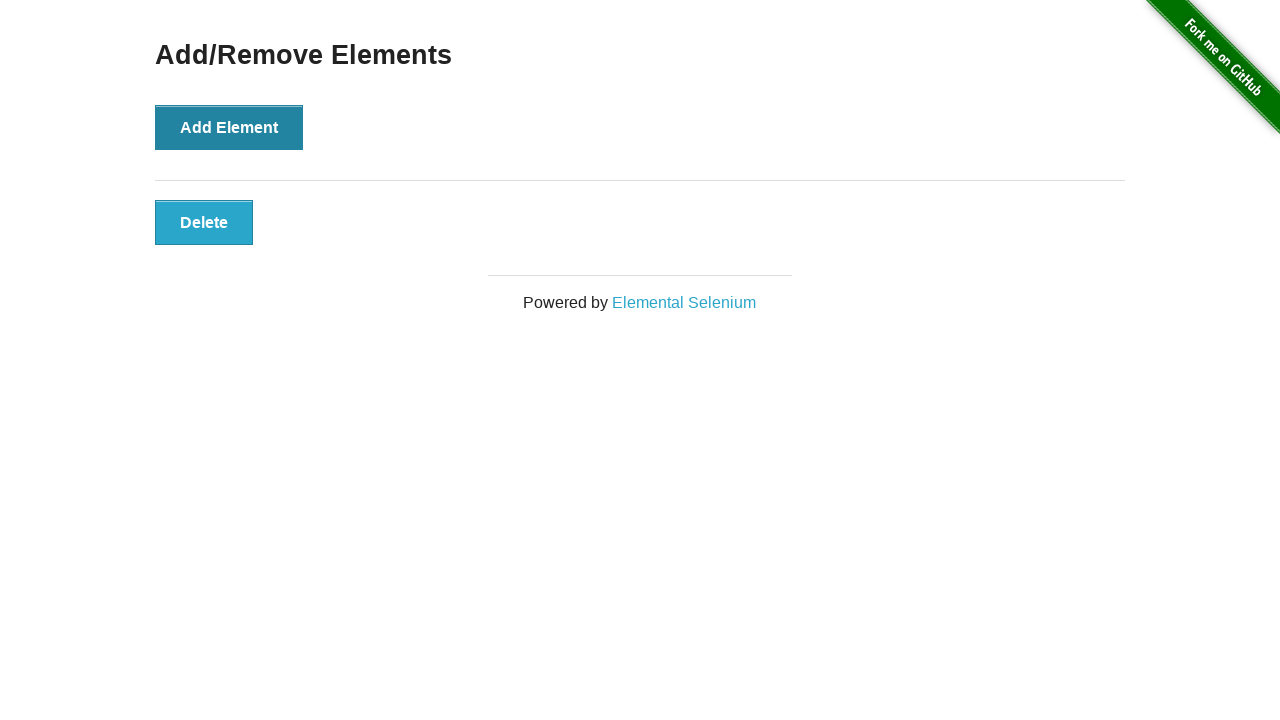